Tests basic navigation between GitHub and Hepsiburada websites, verifies the title and URL contain expected text, navigates back to GitHub, and refreshes the page

Starting URL: https://github.com/

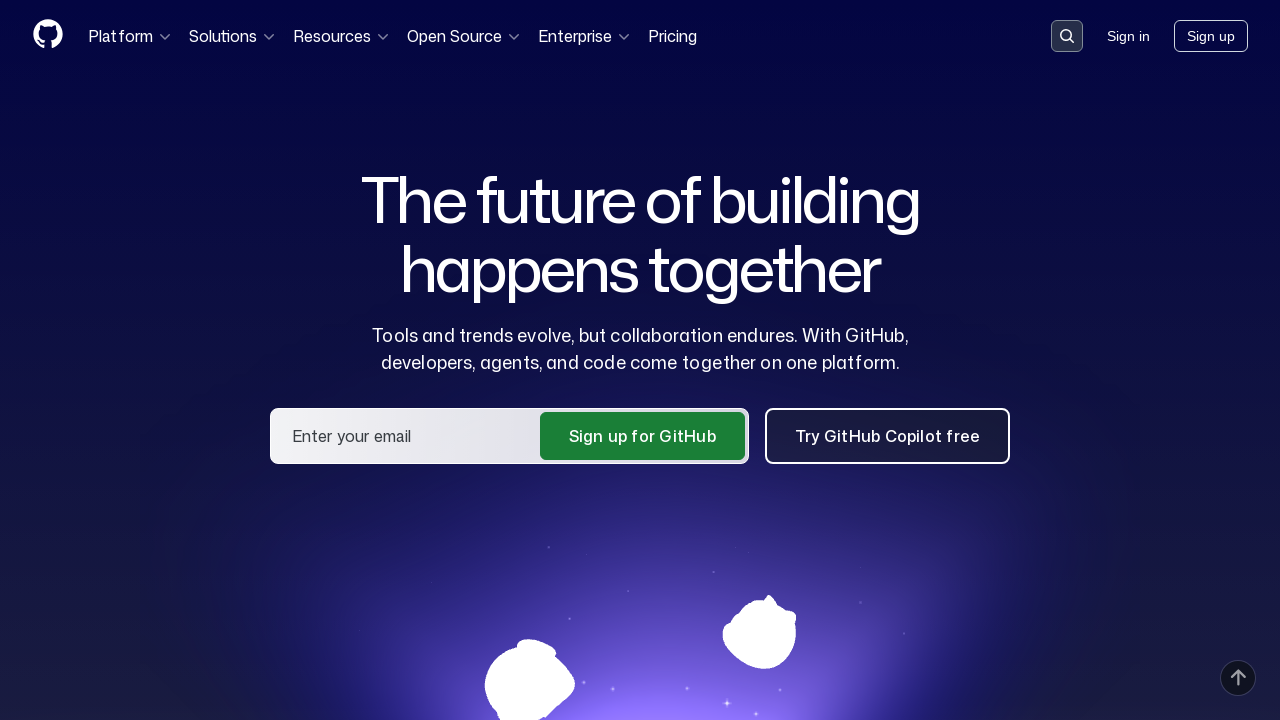

Navigated to Hepsiburada website
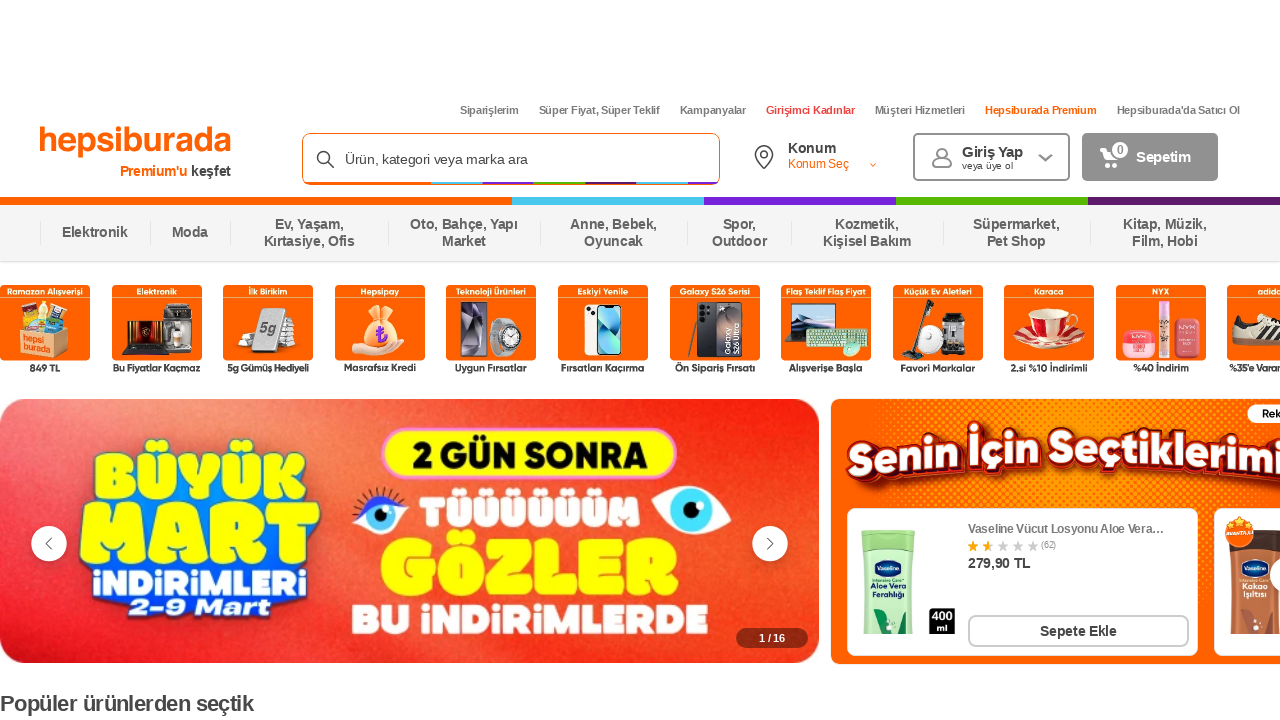

Retrieved page title
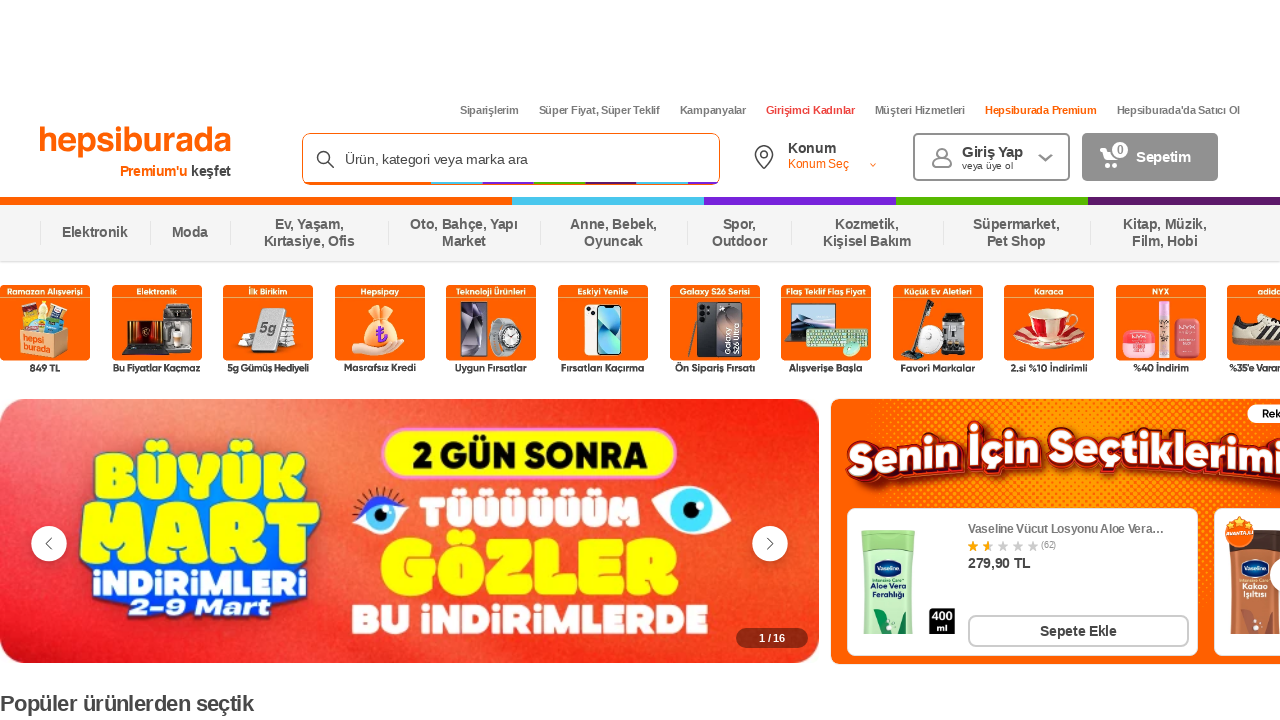

Retrieved page URL
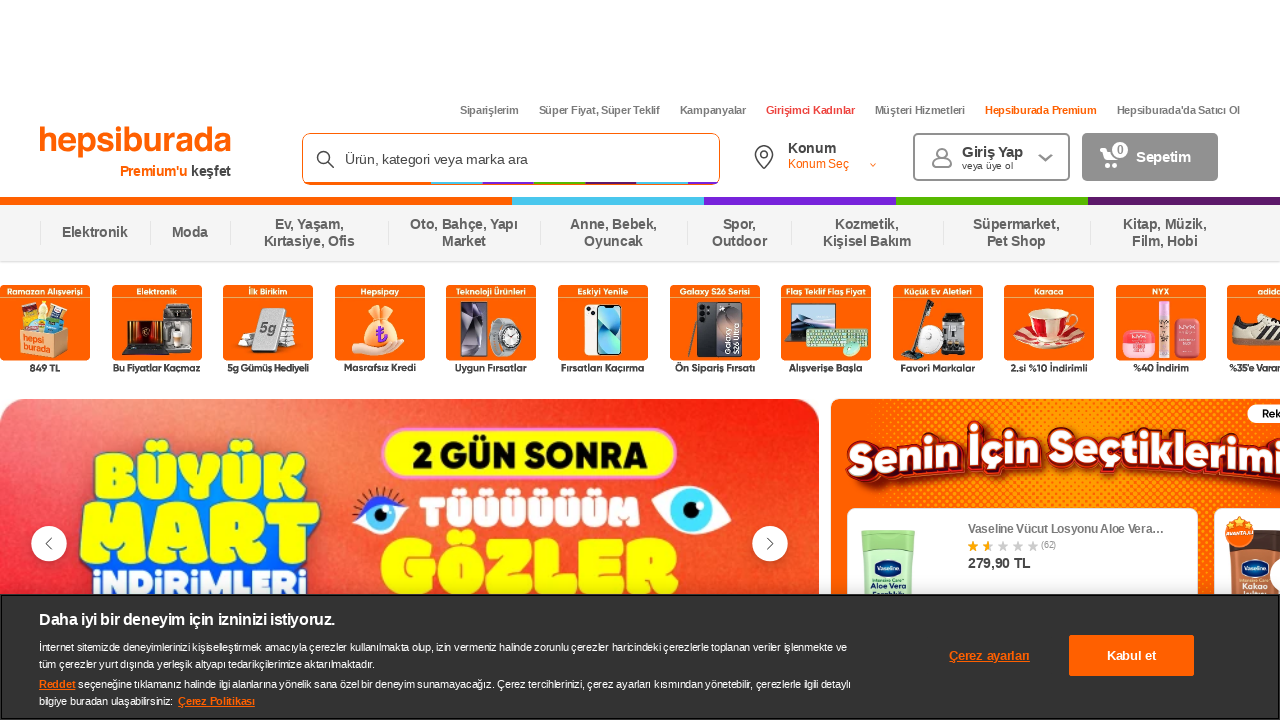

Verified that title contains 'burada'
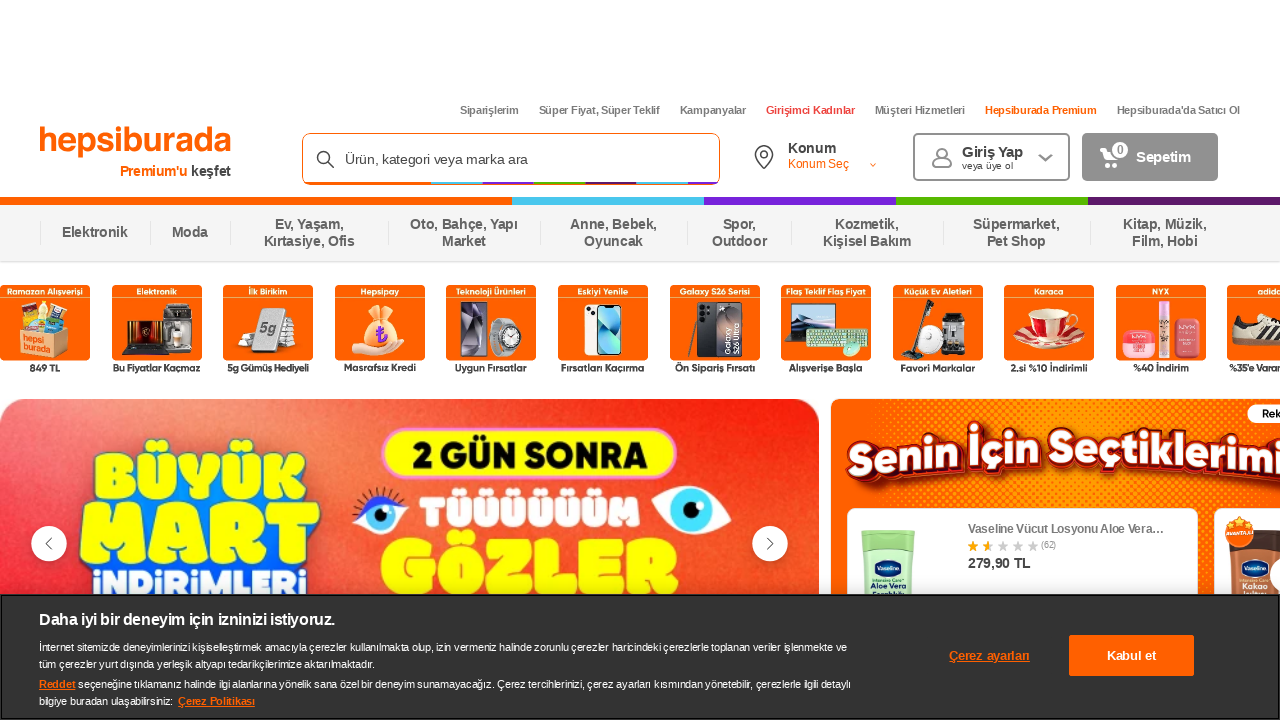

Verified that URL contains 'burada'
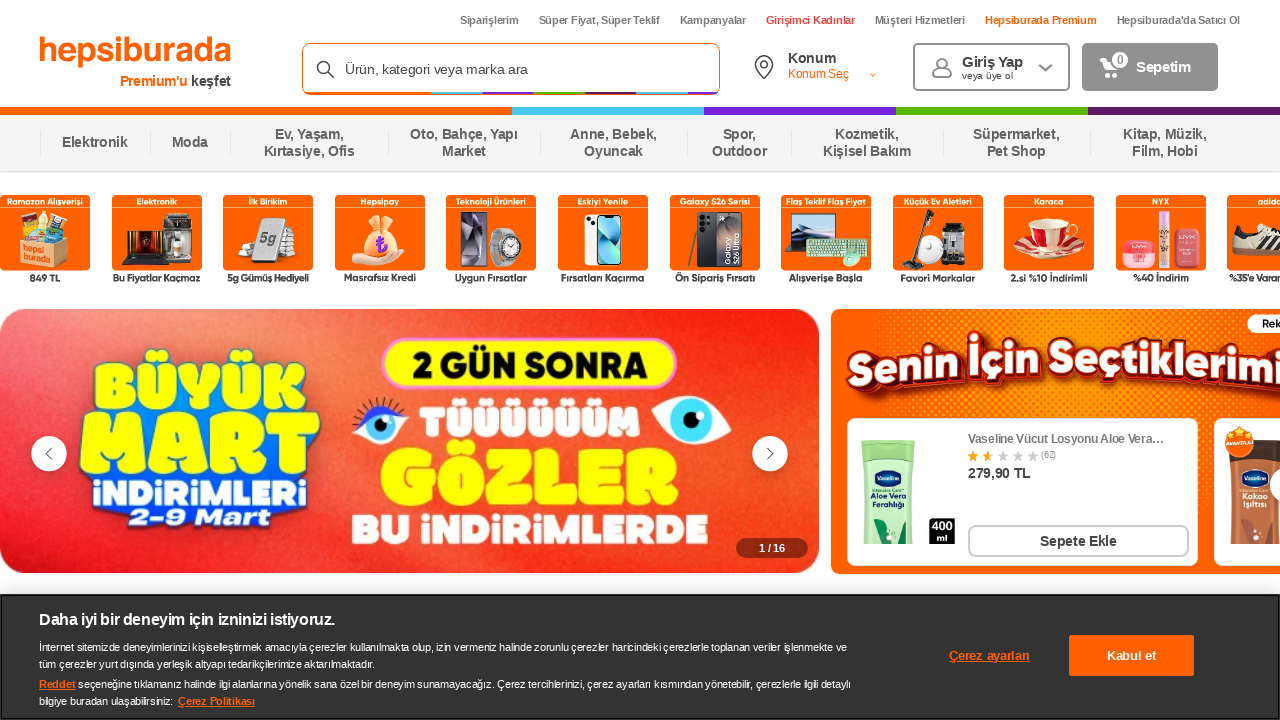

Navigated back to GitHub
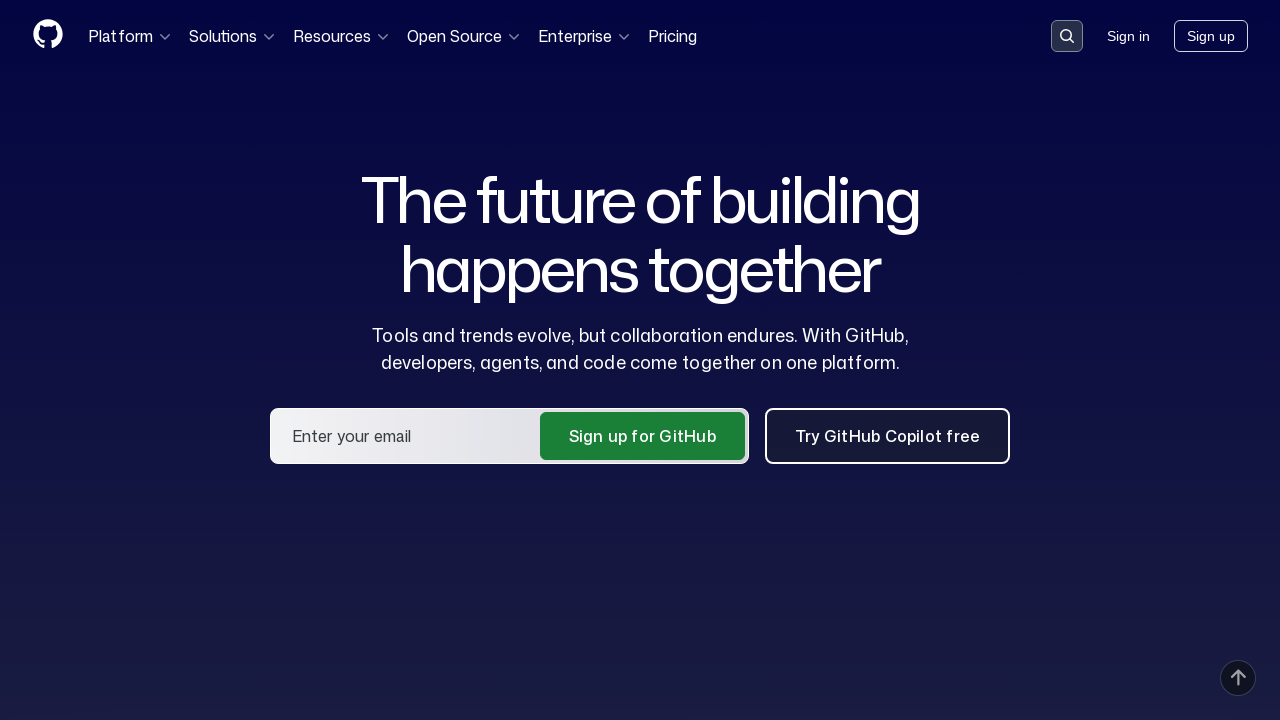

Refreshed the GitHub page
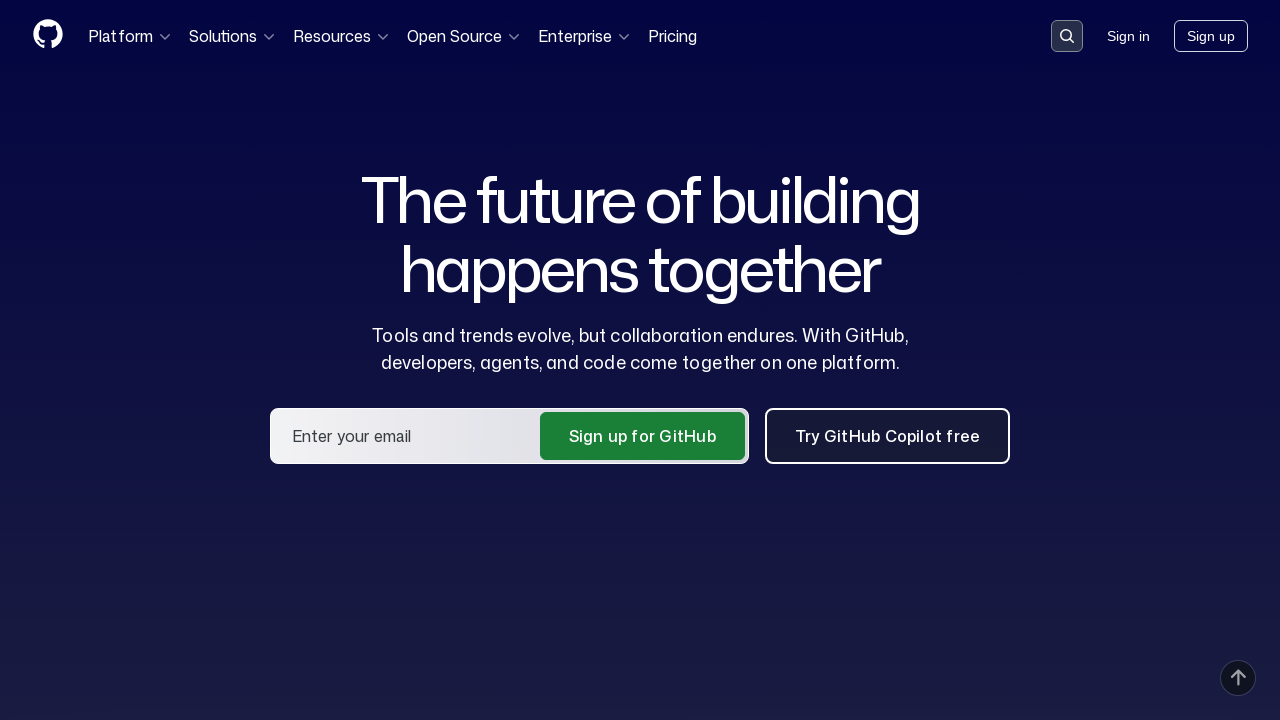

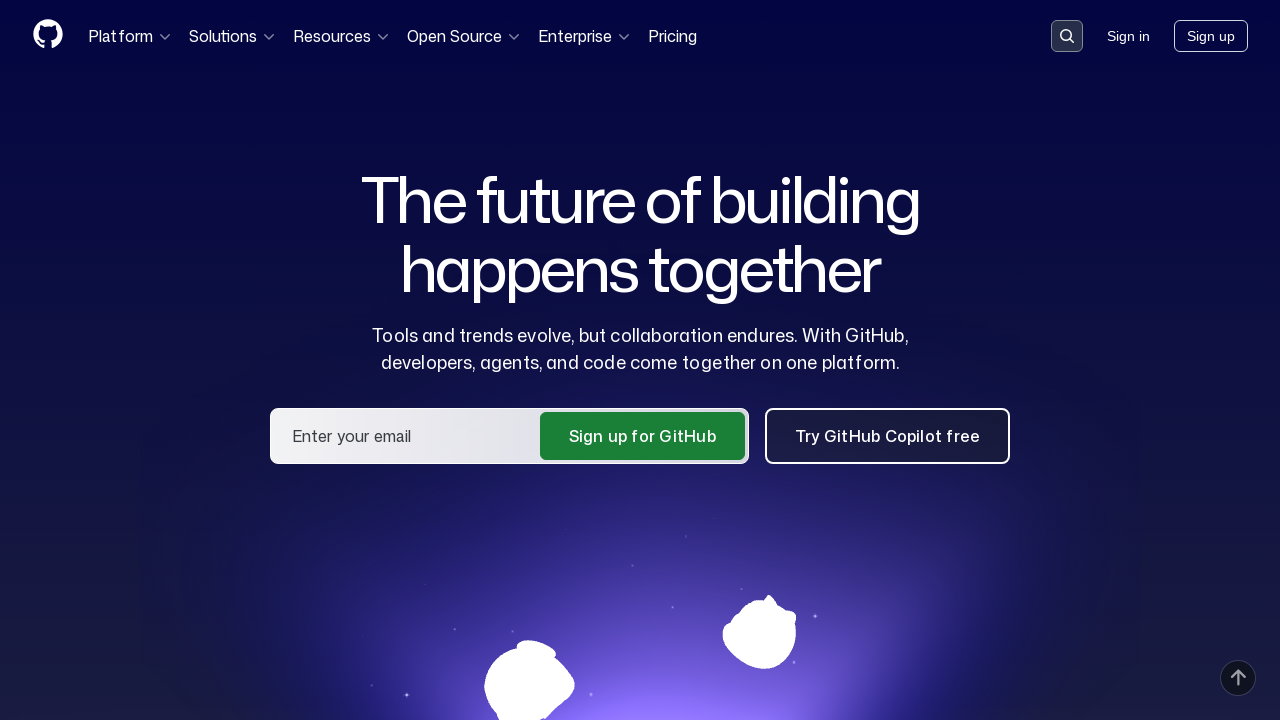